Tests various dropdown interactions, checkbox selection, radio button clicks, and form submission on a flight booking practice page. Includes static dropdowns, dynamic dropdowns with passenger count, auto-suggestive dropdowns, and checkbox/radio button interactions.

Starting URL: https://rahulshettyacademy.com/dropdownsPractise/

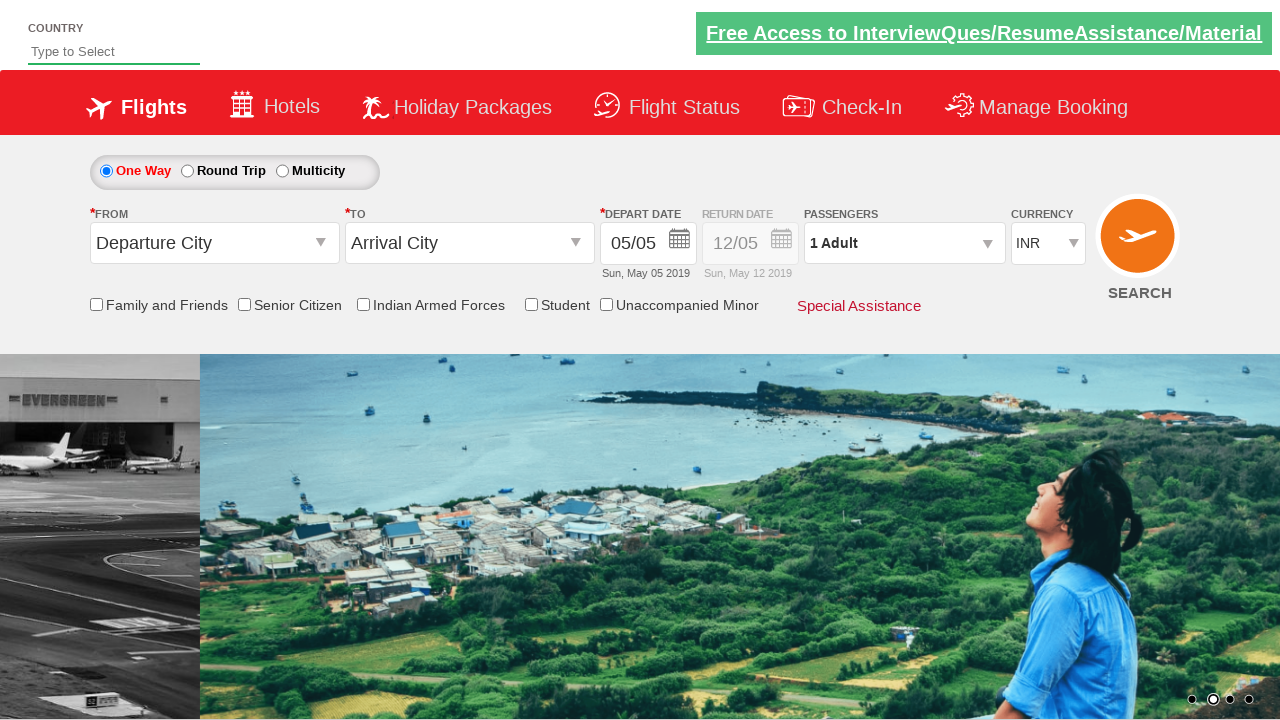

Selected currency dropdown by index 3 on #ctl00_mainContent_DropDownListCurrency
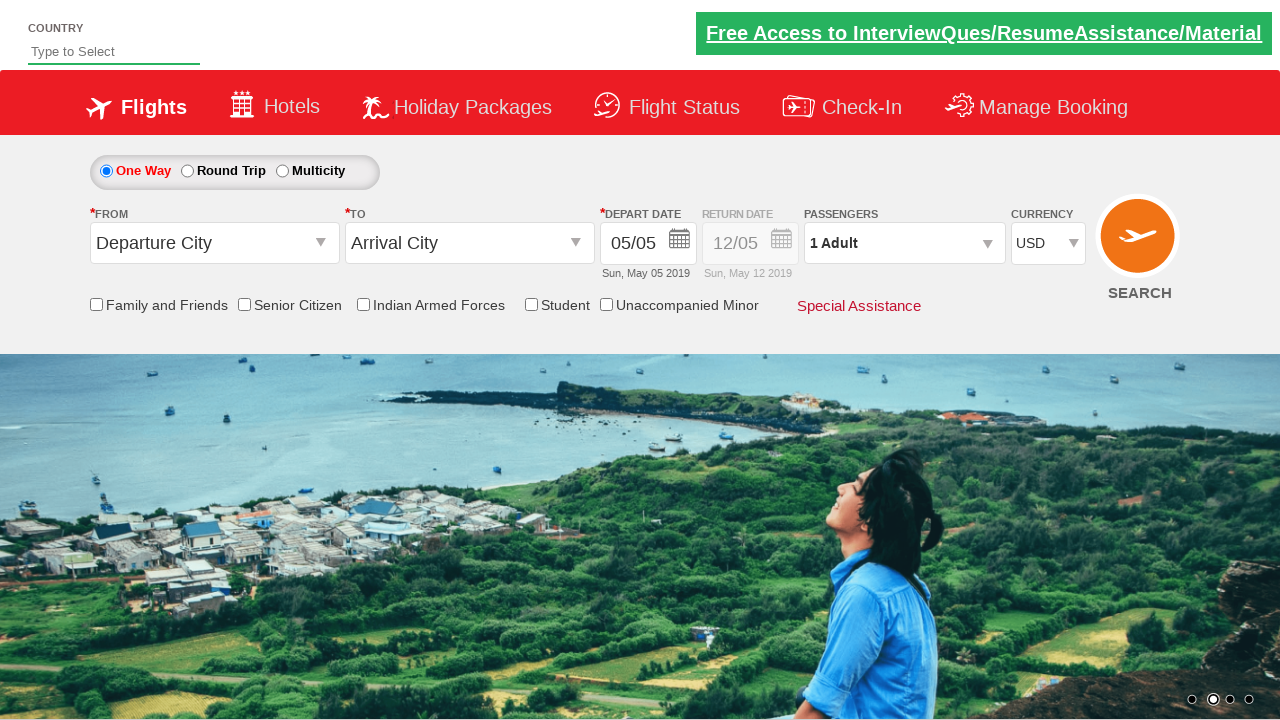

Selected AED currency by label on #ctl00_mainContent_DropDownListCurrency
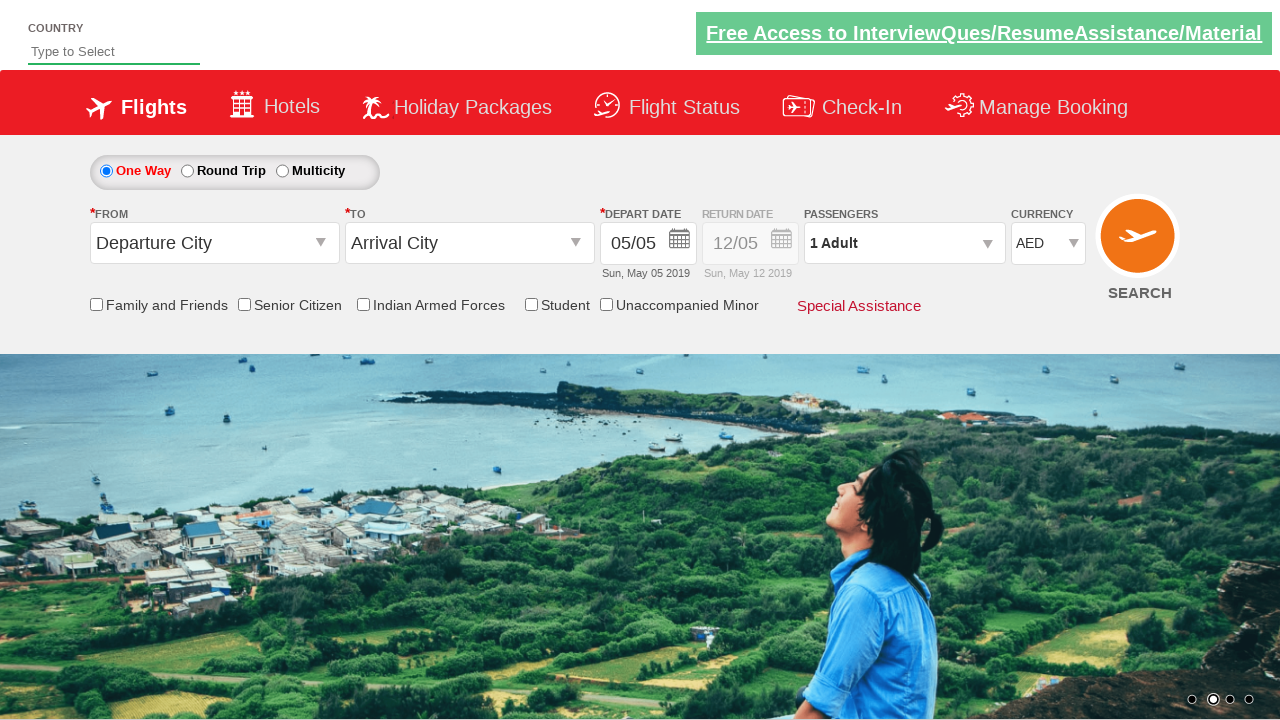

Selected INR currency by value on #ctl00_mainContent_DropDownListCurrency
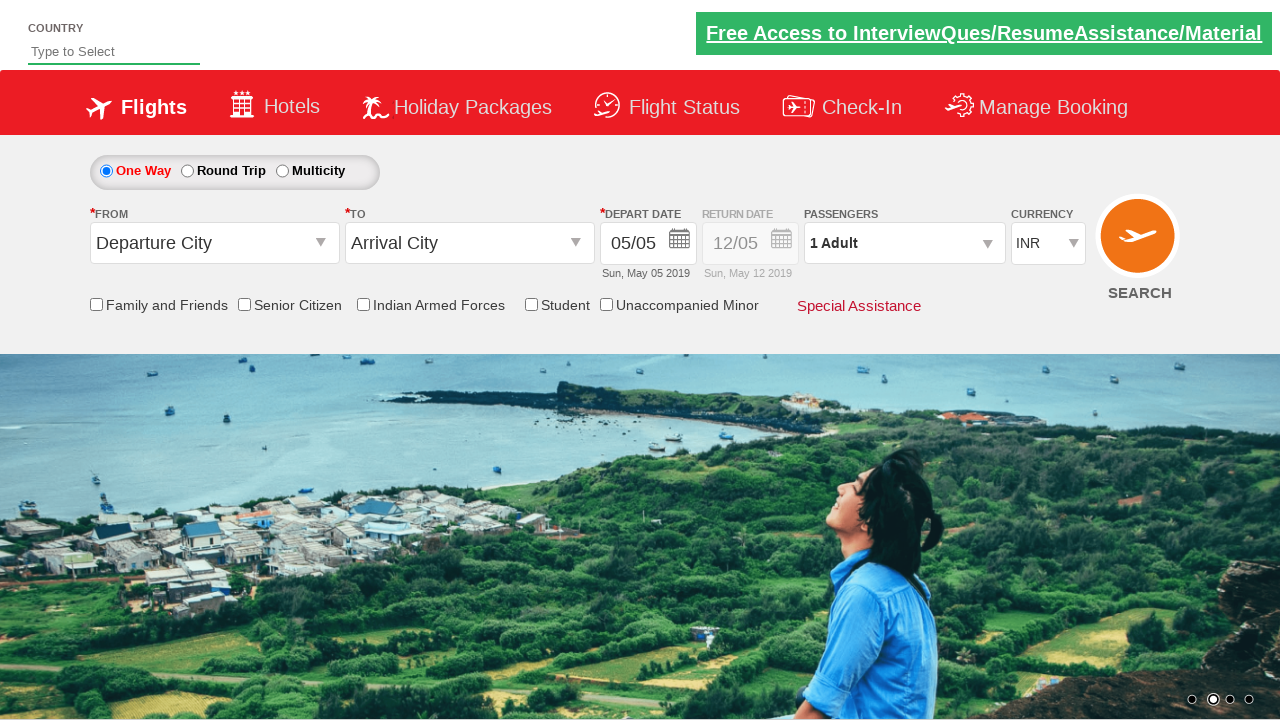

Clicked passenger info dropdown to open at (904, 243) on #divpaxinfo
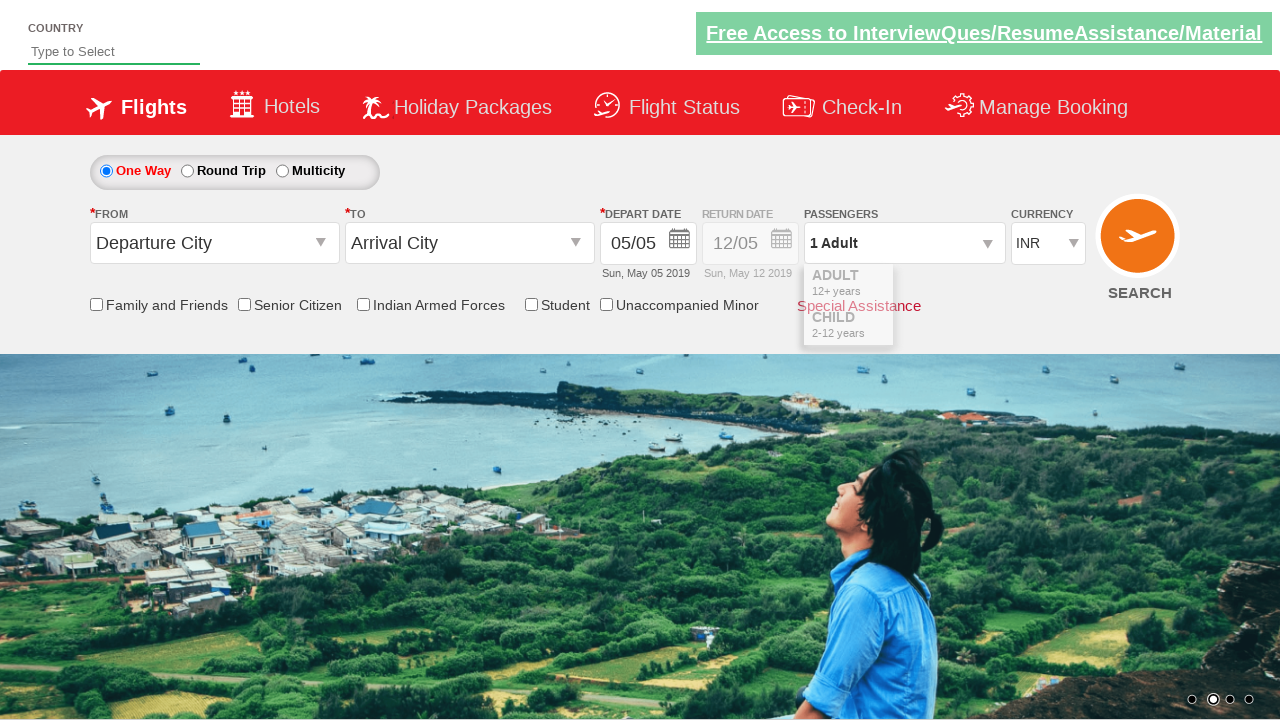

Waited for passenger dropdown to fully load
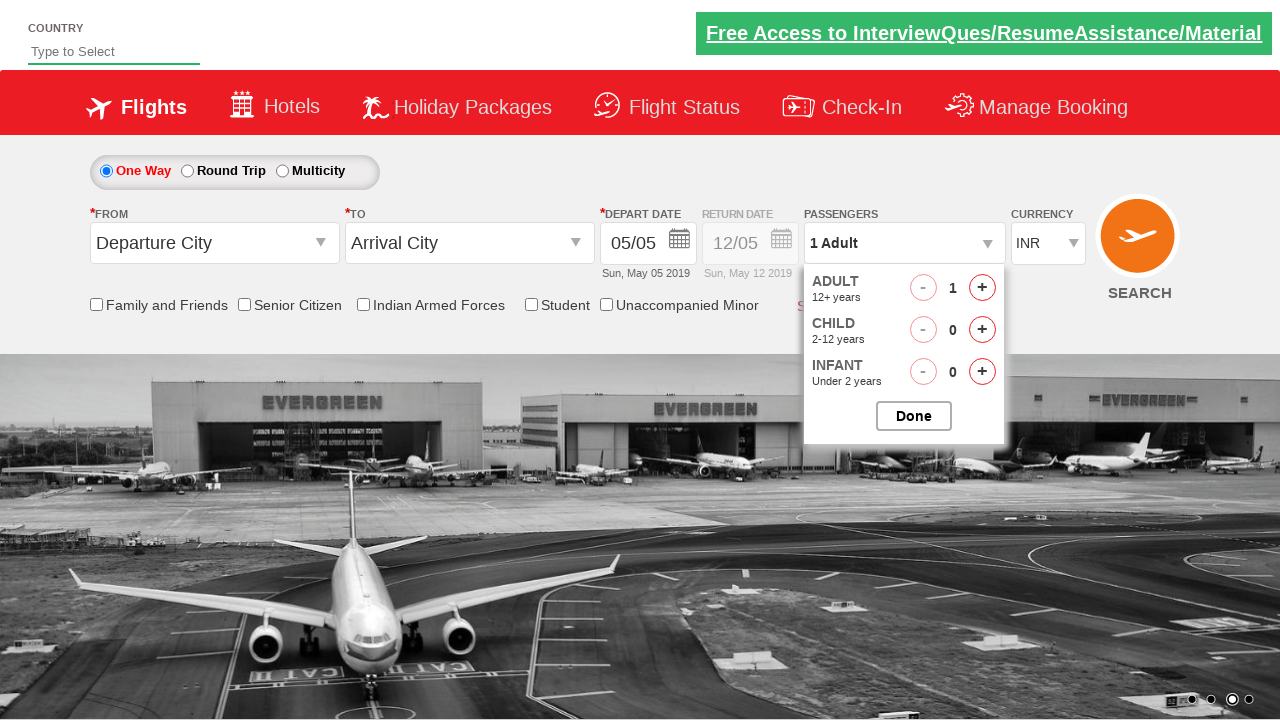

Incremented adult passenger count (click 1 of 4) at (982, 288) on #hrefIncAdt
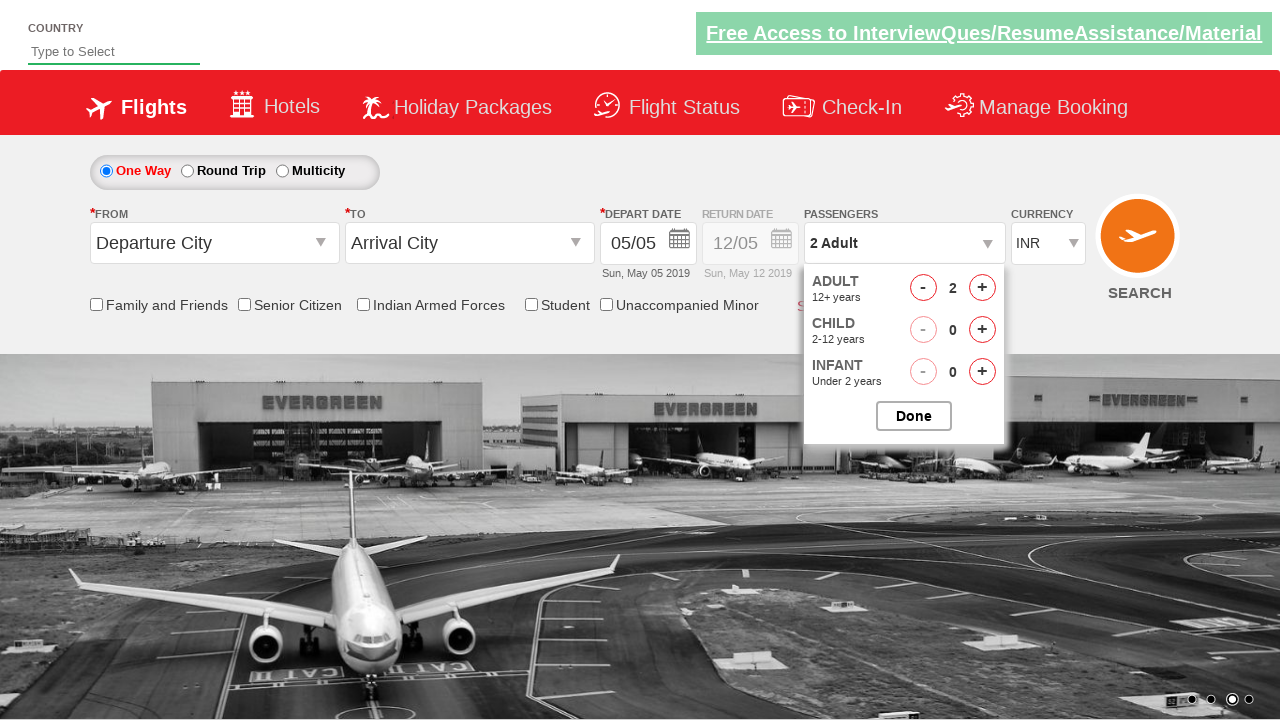

Incremented adult passenger count (click 2 of 4) at (982, 288) on #hrefIncAdt
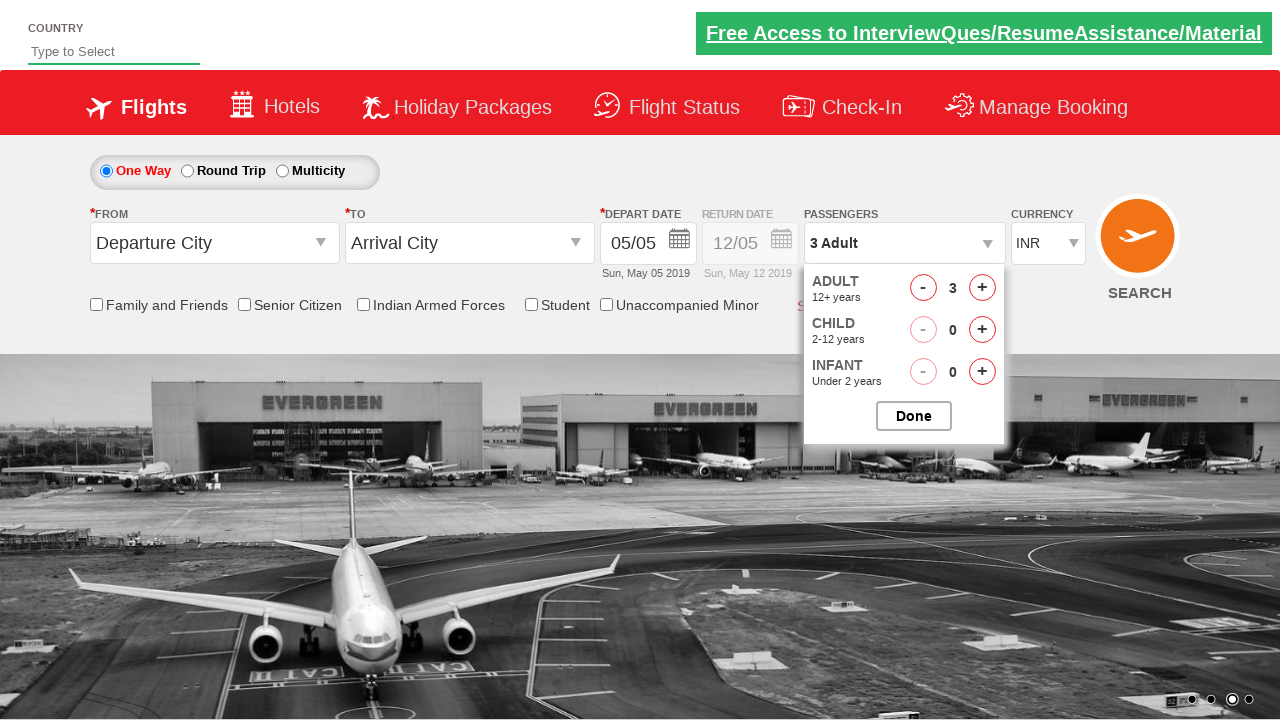

Incremented adult passenger count (click 3 of 4) at (982, 288) on #hrefIncAdt
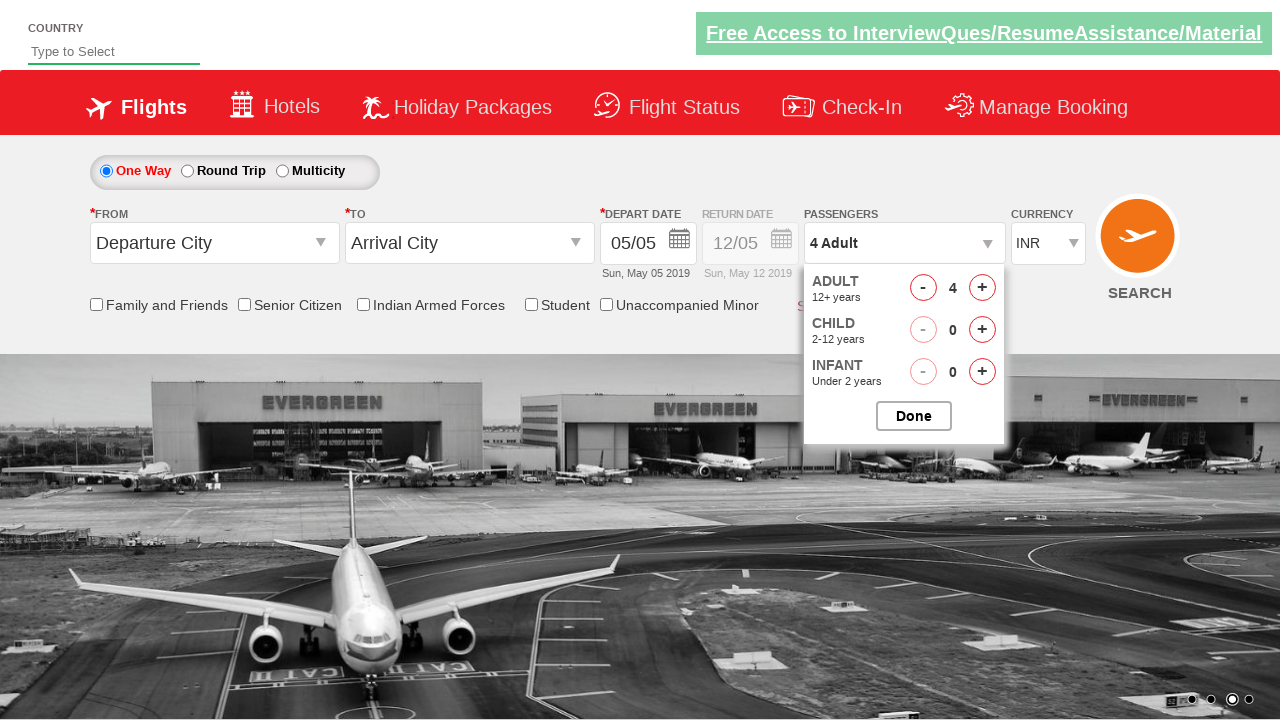

Incremented adult passenger count (click 4 of 4) at (982, 288) on #hrefIncAdt
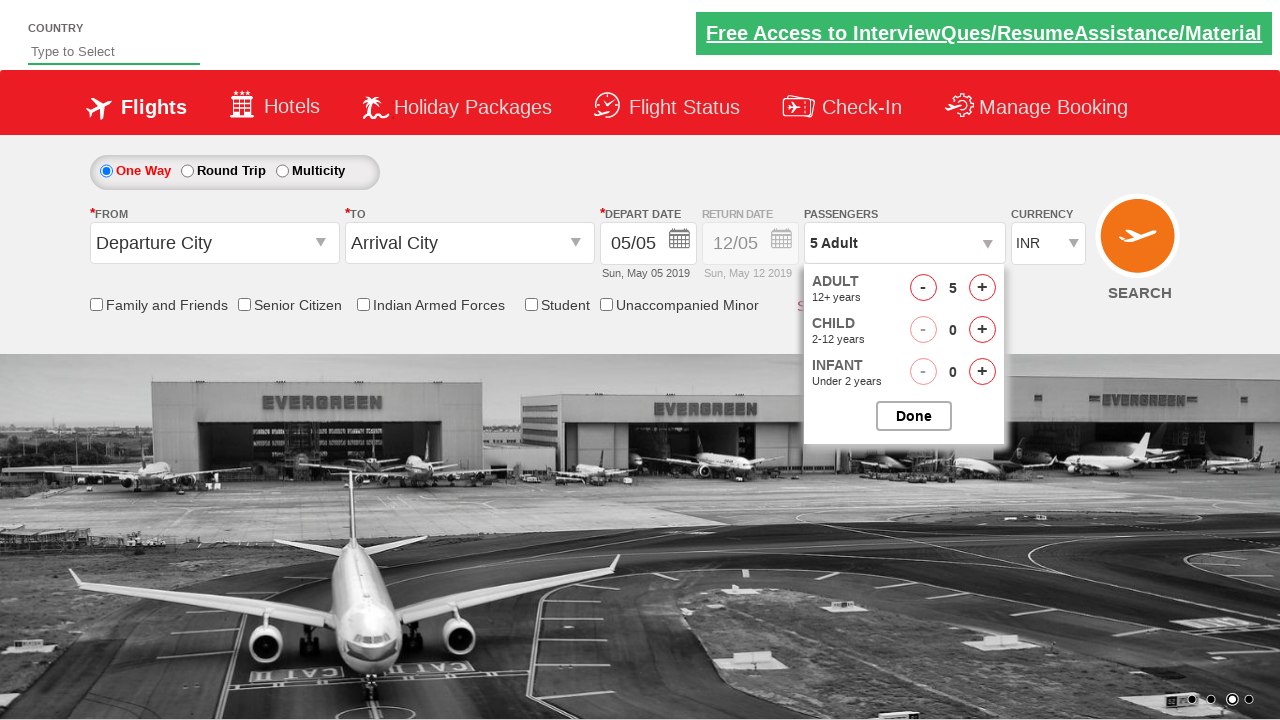

Closed passenger selection dropdown at (914, 416) on #btnclosepaxoption
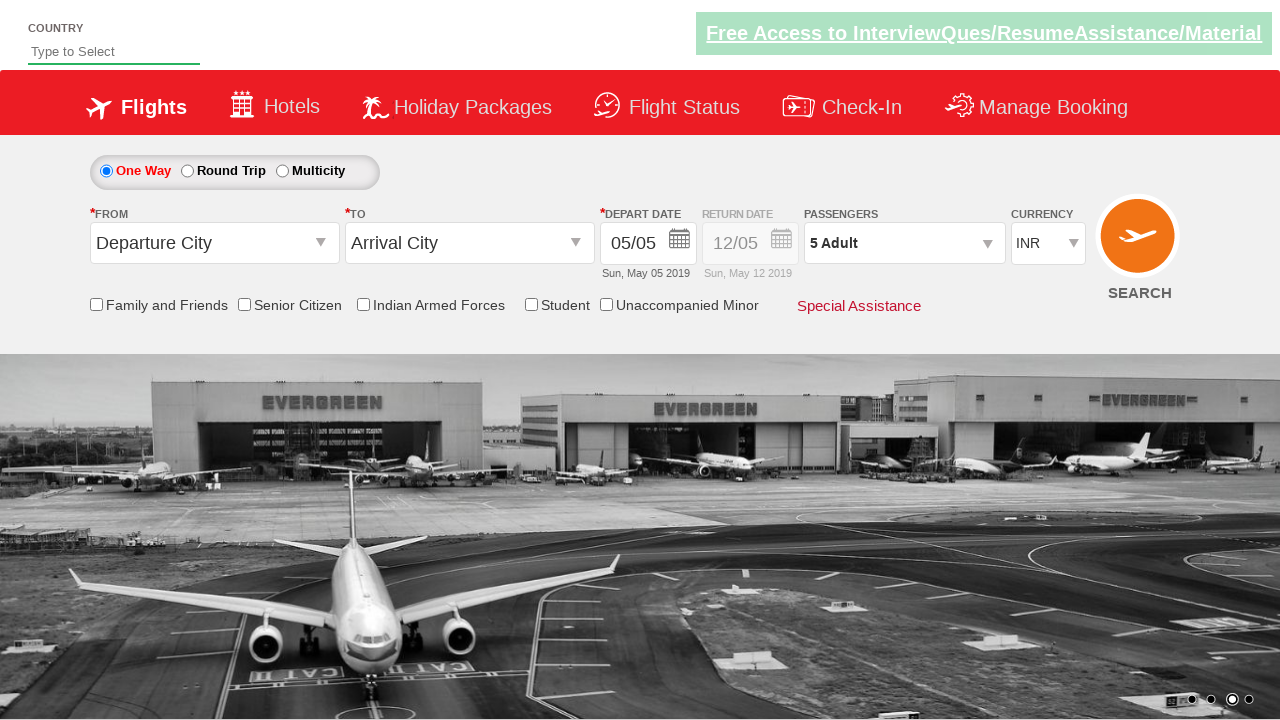

Clicked origin station dropdown at (214, 243) on #ctl00_mainContent_ddl_originStation1_CTXT
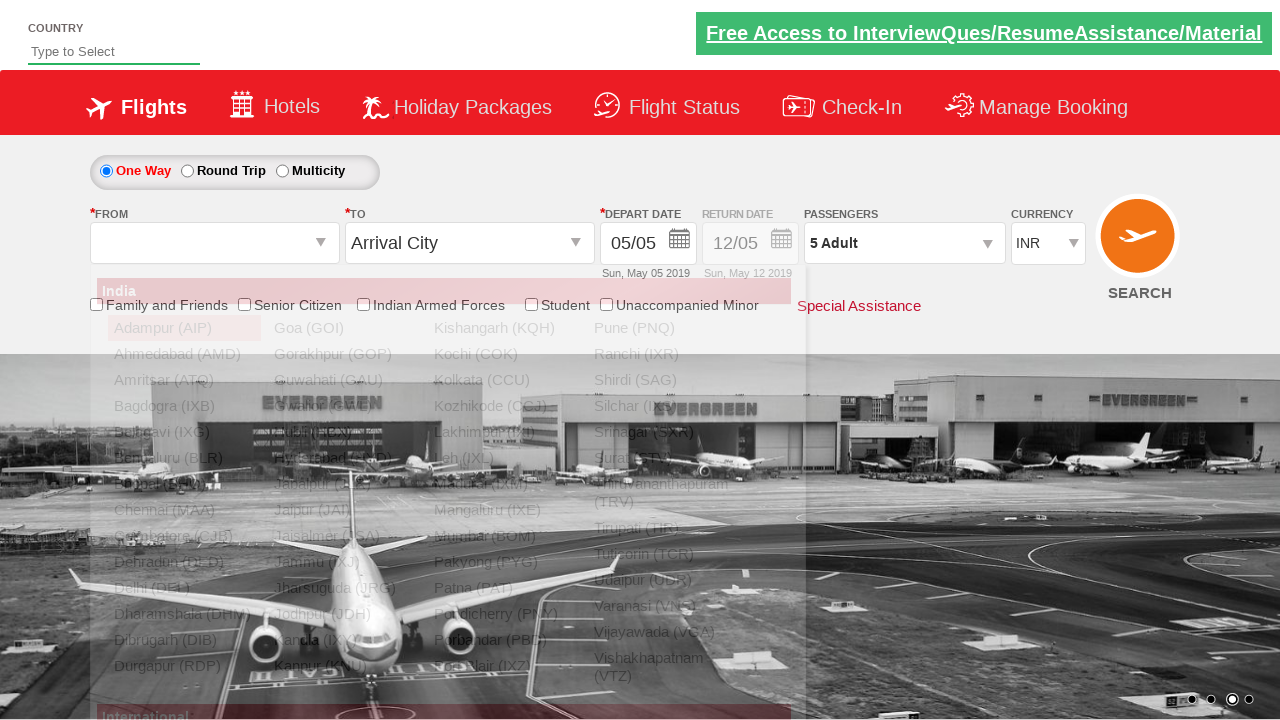

Selected Bangalore (BLR) as origin city at (184, 458) on xpath=//a[@value='BLR']
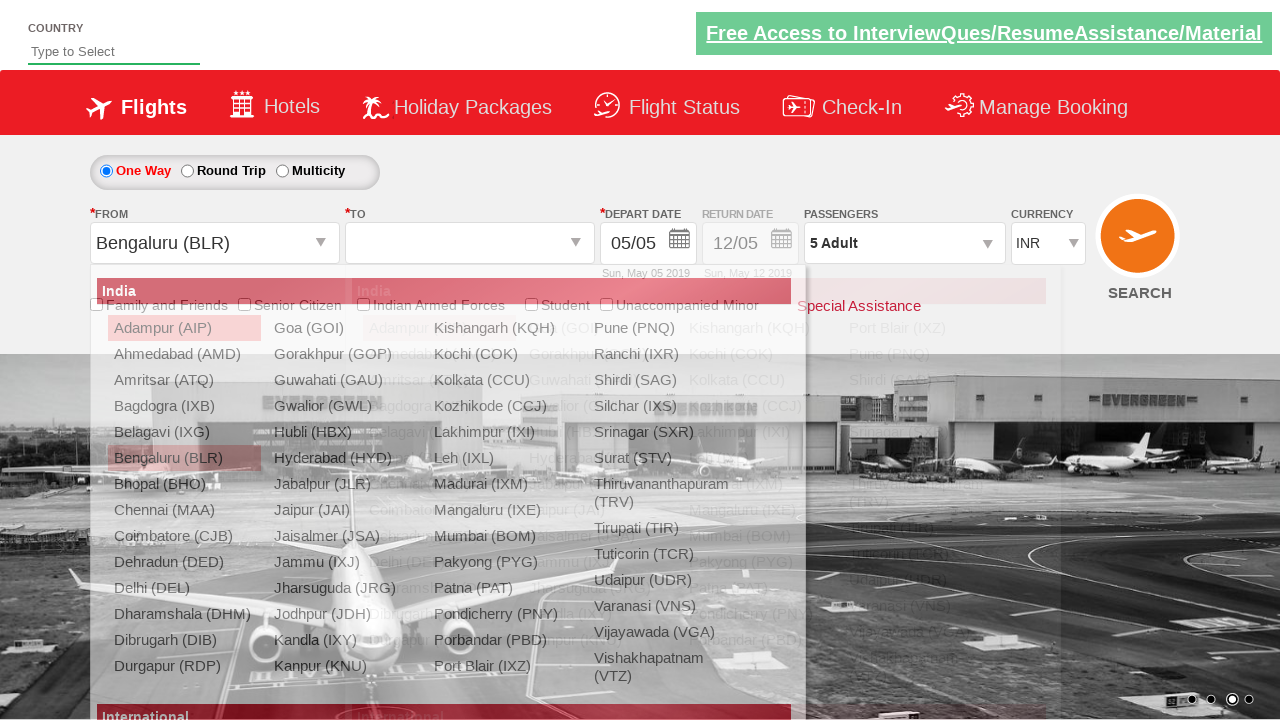

Waited for destination dropdown to load
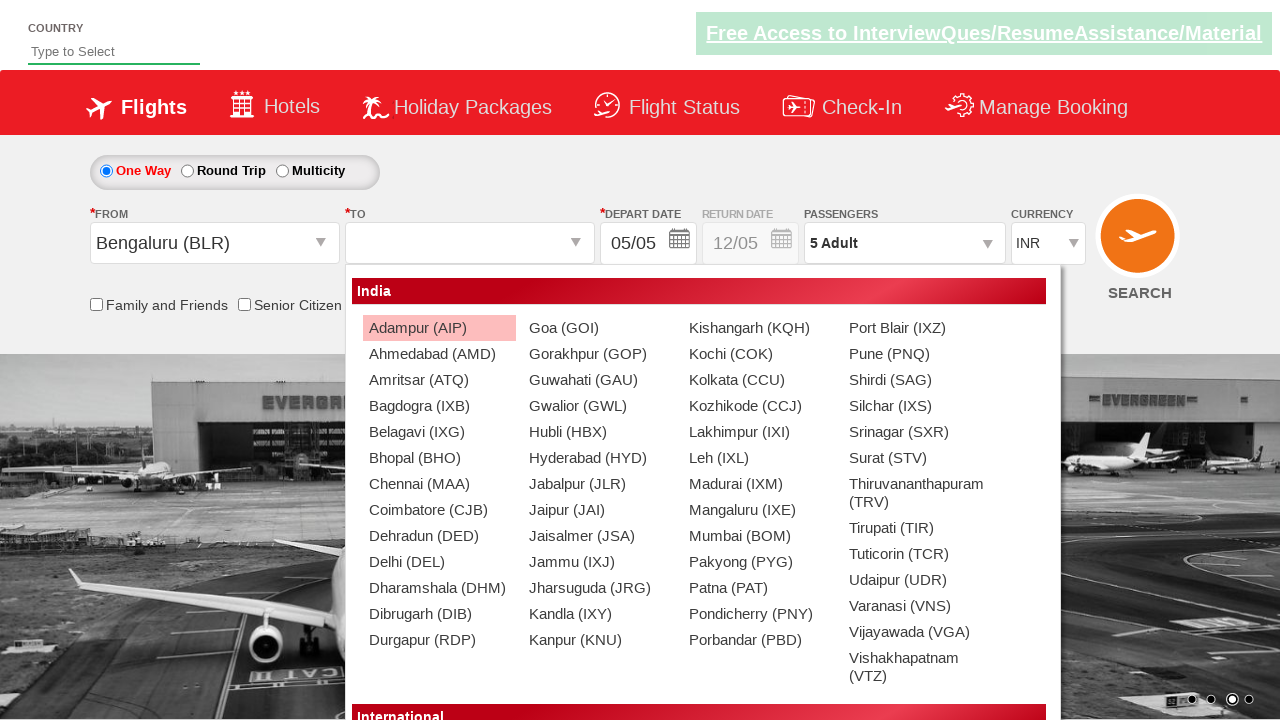

Selected Chennai (MAA) as destination city at (439, 484) on xpath=//div[@id='glsctl00_mainContent_ddl_destinationStation1_CTNR']//a[@value='
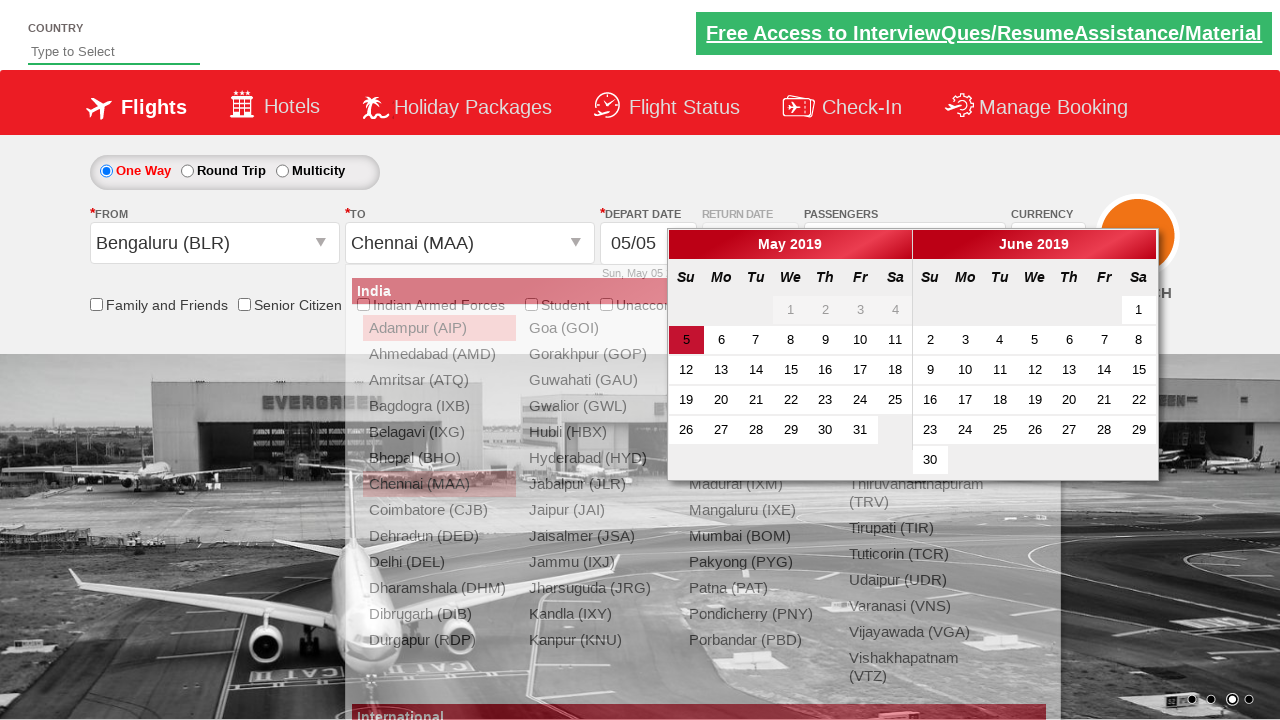

Typed 'ind' in auto-suggestive country field on #autosuggest
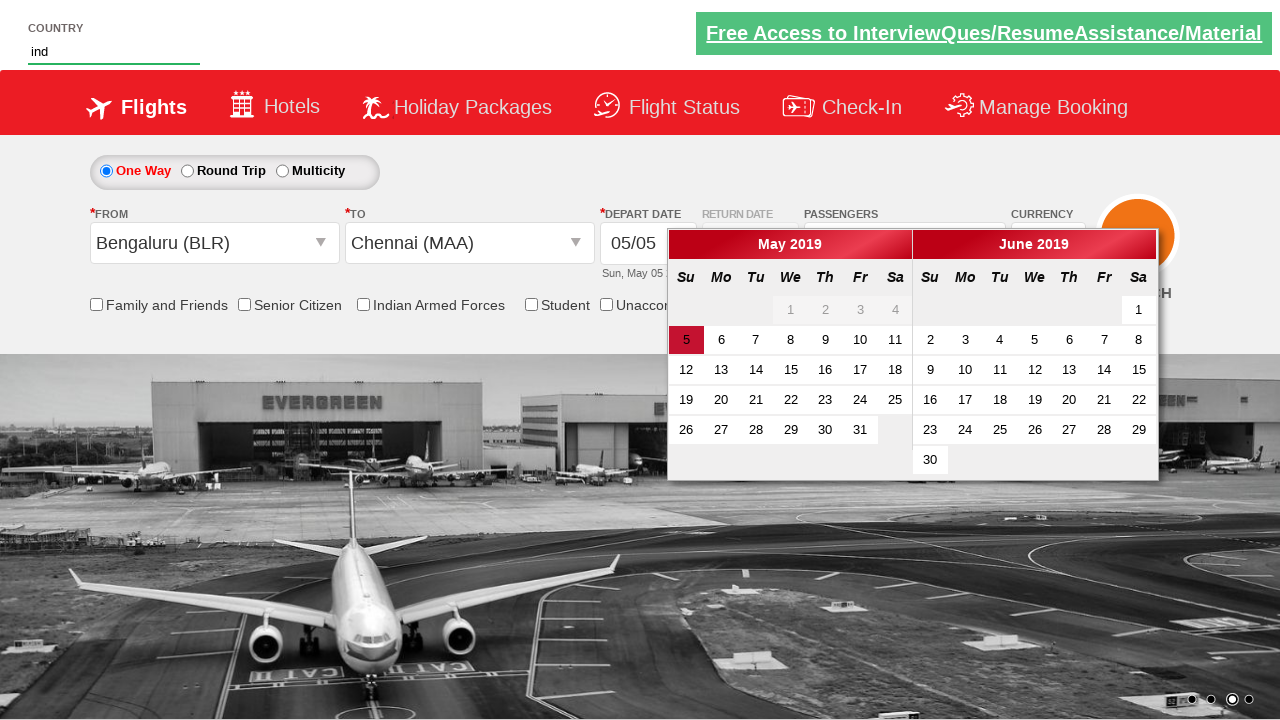

Waited for autocomplete suggestions to appear
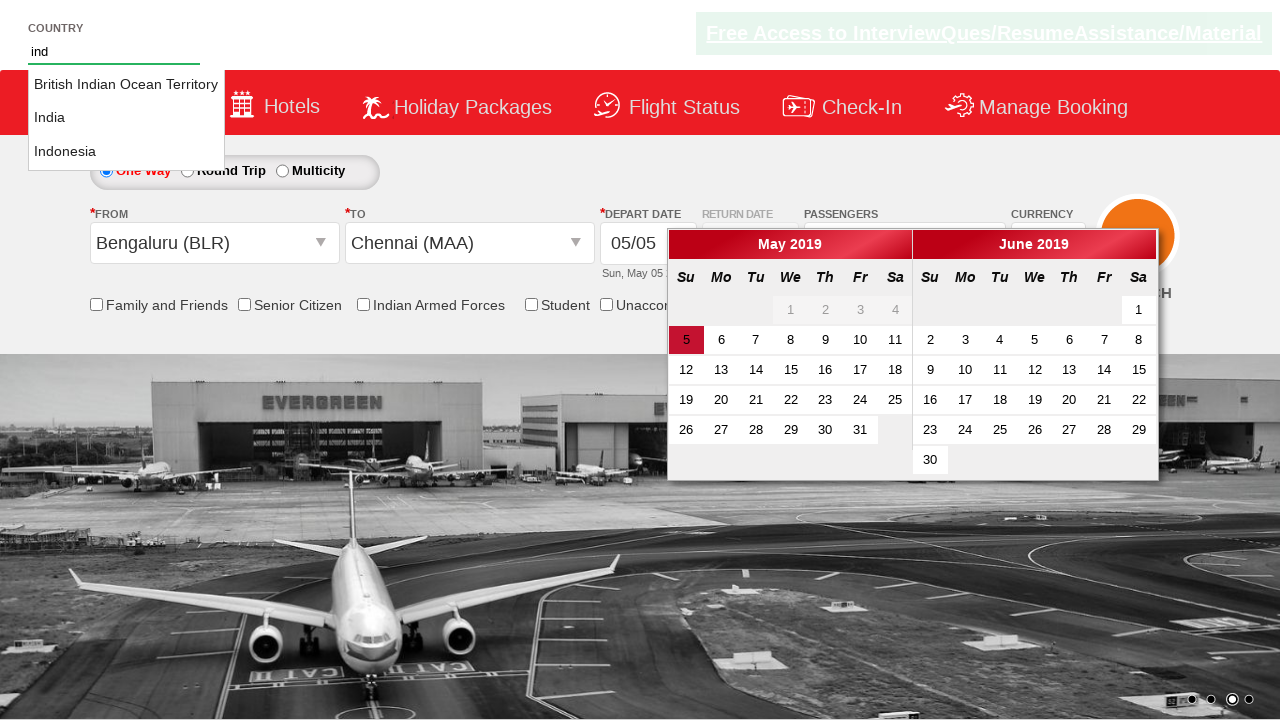

Selected 'India' from autocomplete suggestions at (126, 118) on li.ui-menu-item a >> nth=1
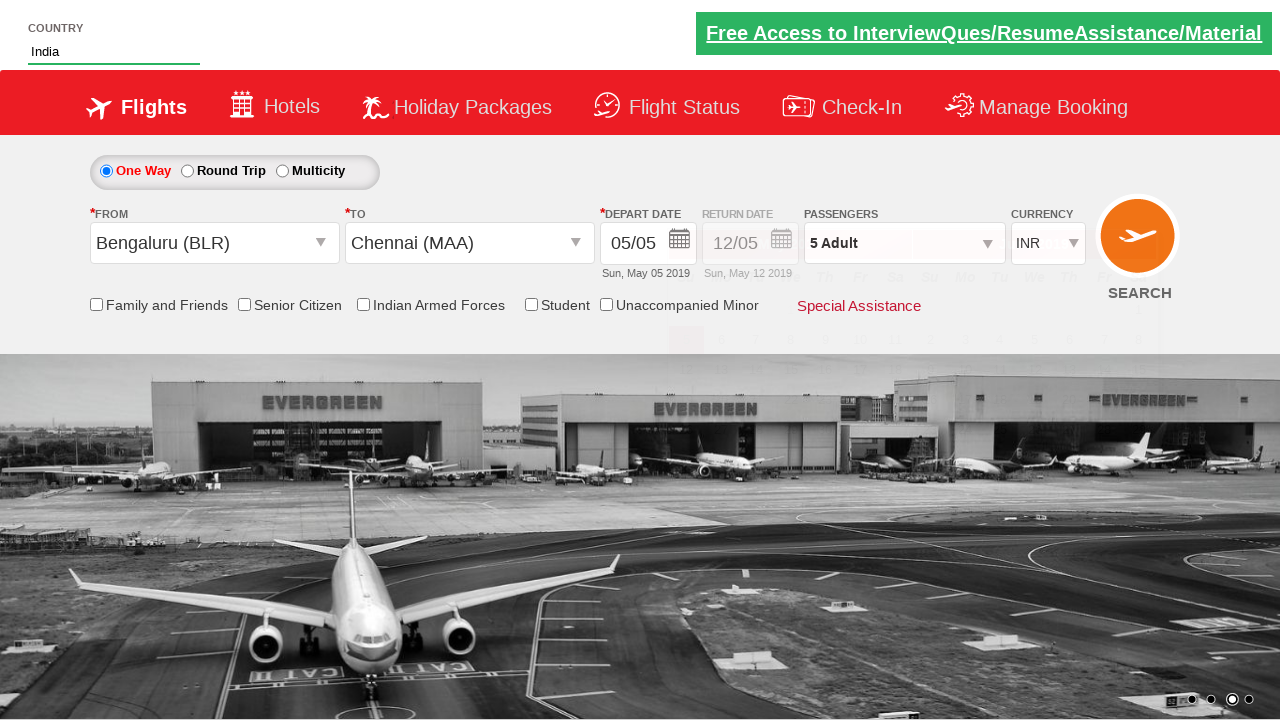

Checked friends and family discount checkbox at (96, 304) on input[id*='friendsandfamily']
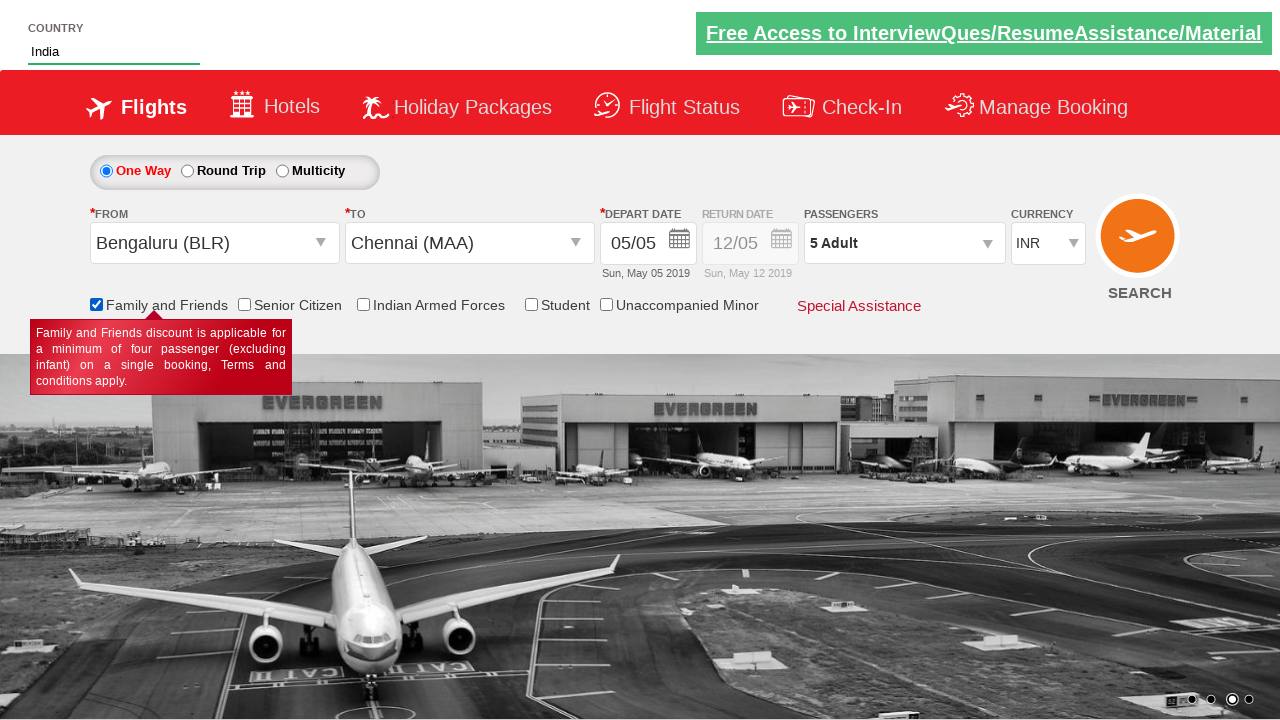

Selected round trip radio button at (187, 171) on #ctl00_mainContent_rbtnl_Trip_1
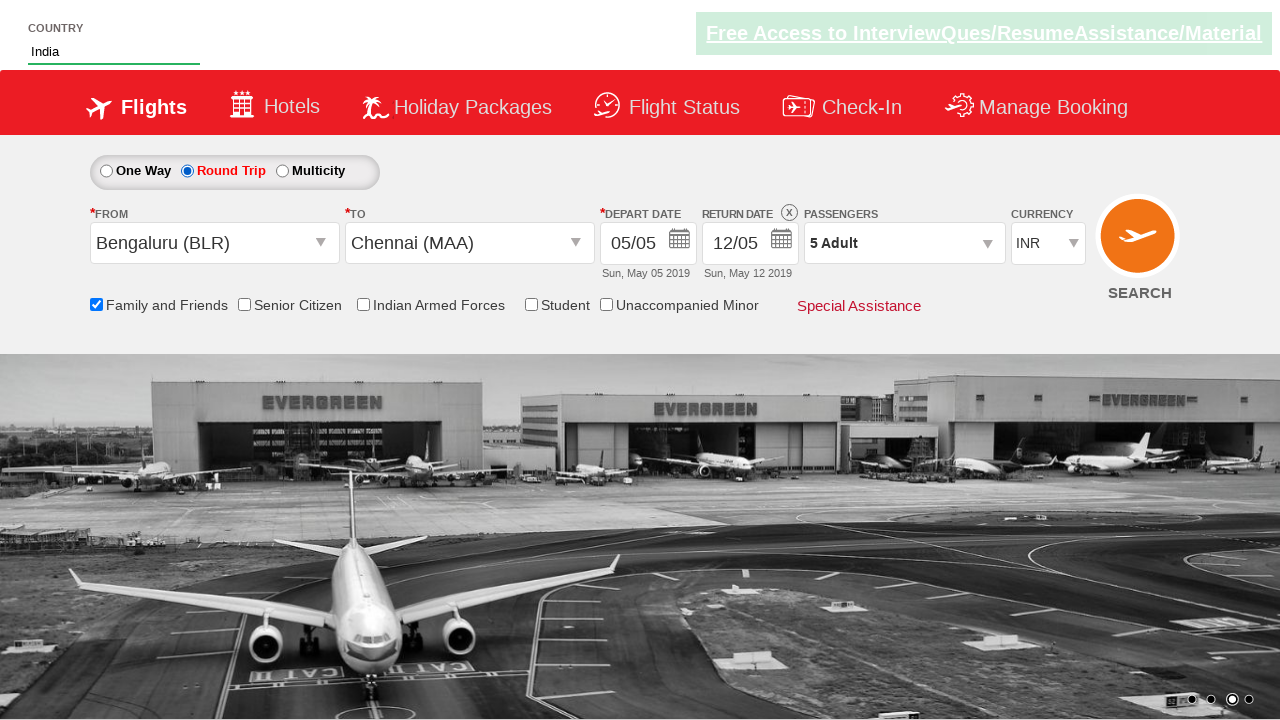

Clicked 'Find Flights' button to submit form at (1140, 245) on input#ctl00_mainContent_btn_FindFlights
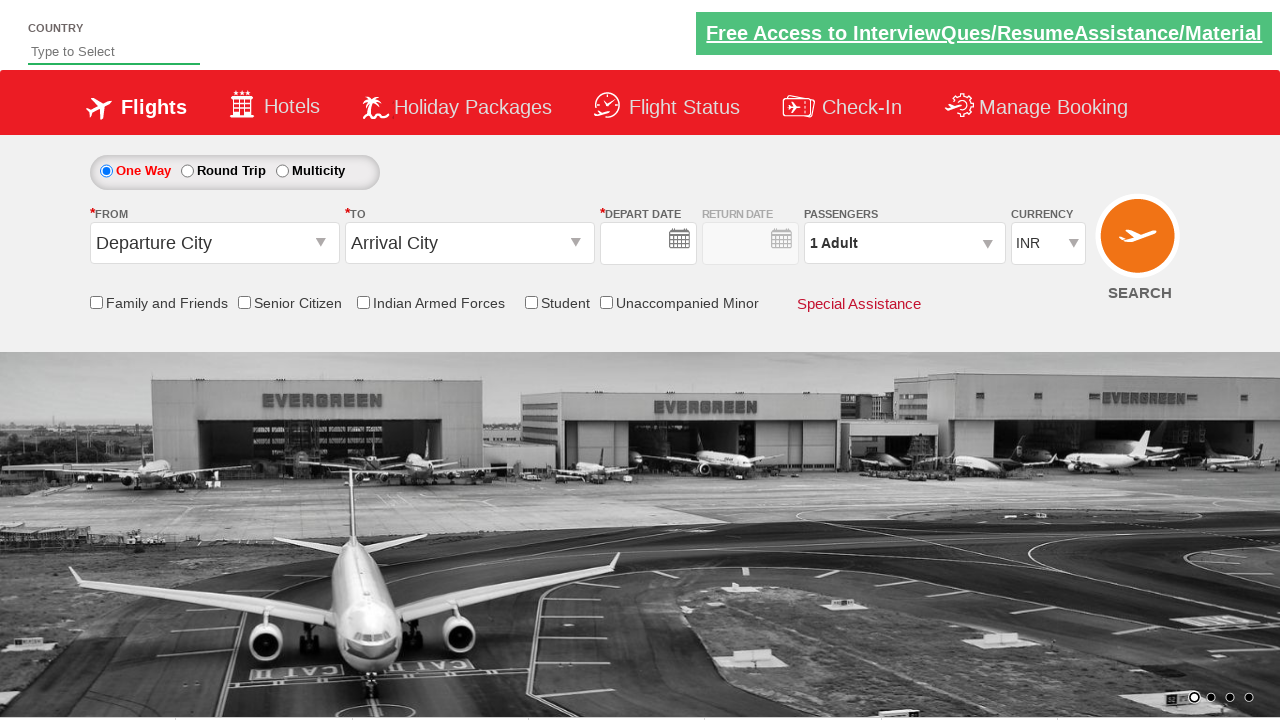

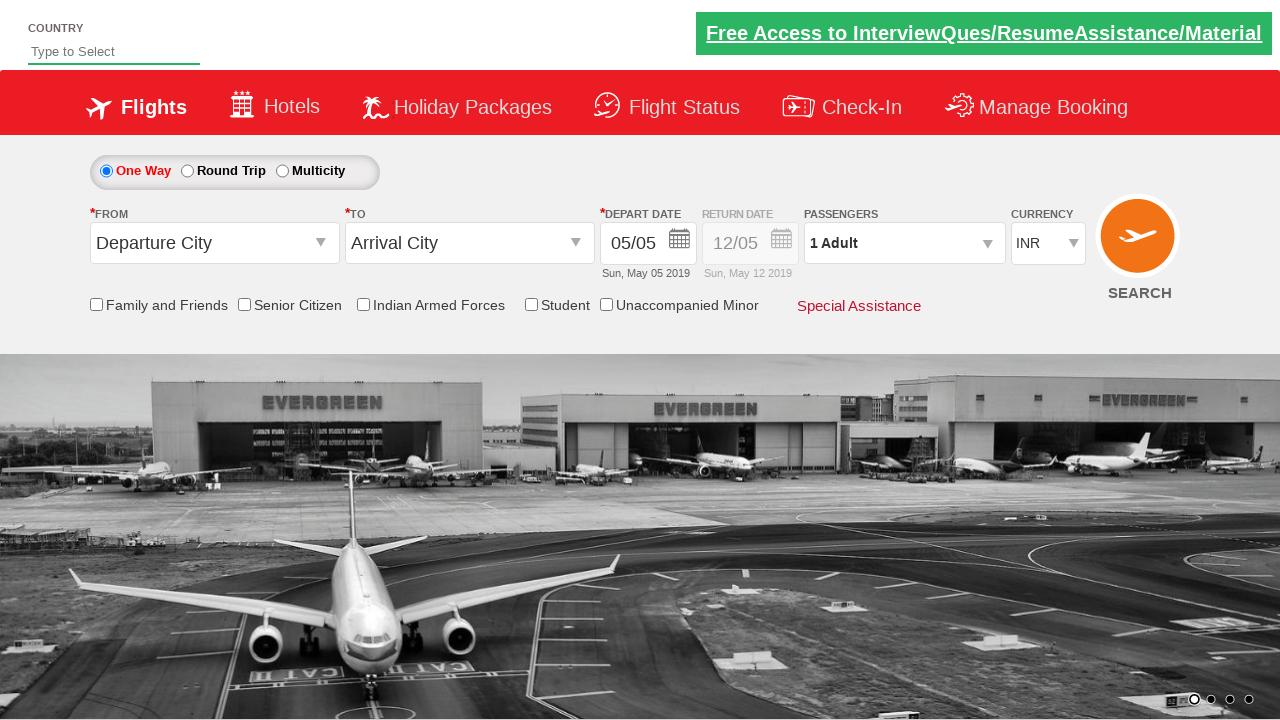